Opens the "Peace Elite" game section, switches between configuration and latest tabs, then returns to home page

Starting URL: https://www.qmacro.cn/app/#/post

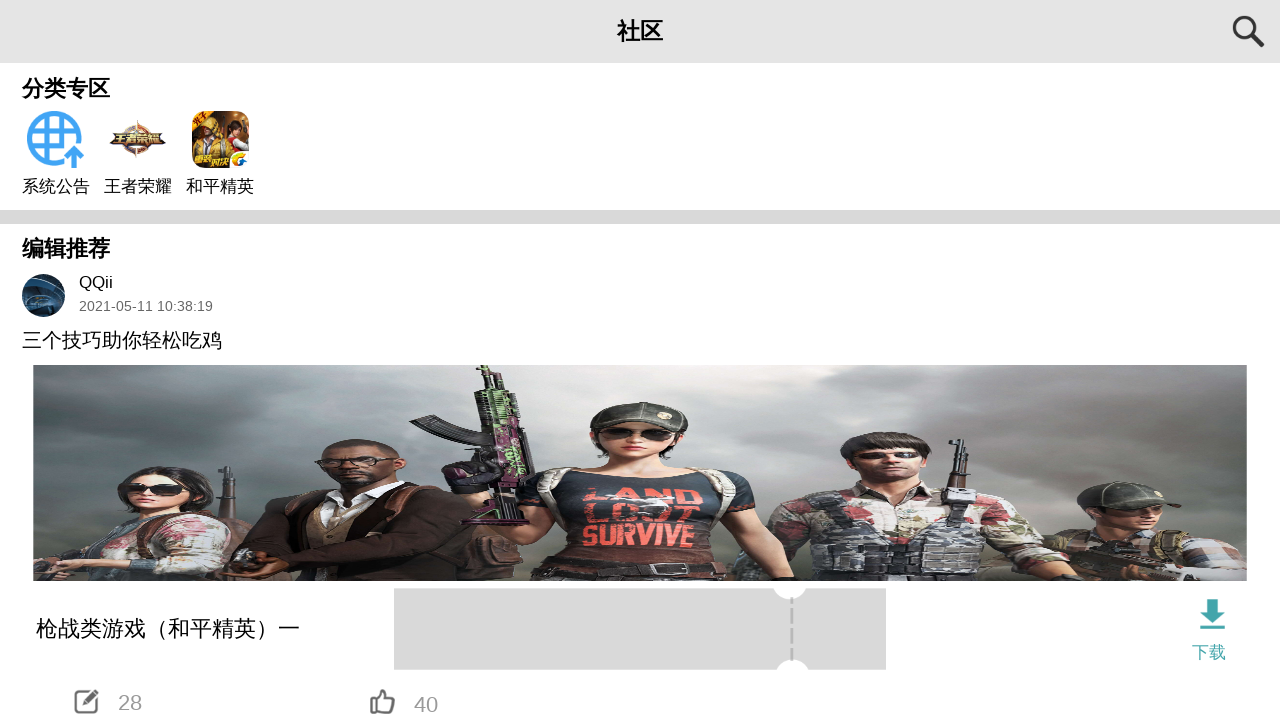

Set viewport to mobile size (600x900)
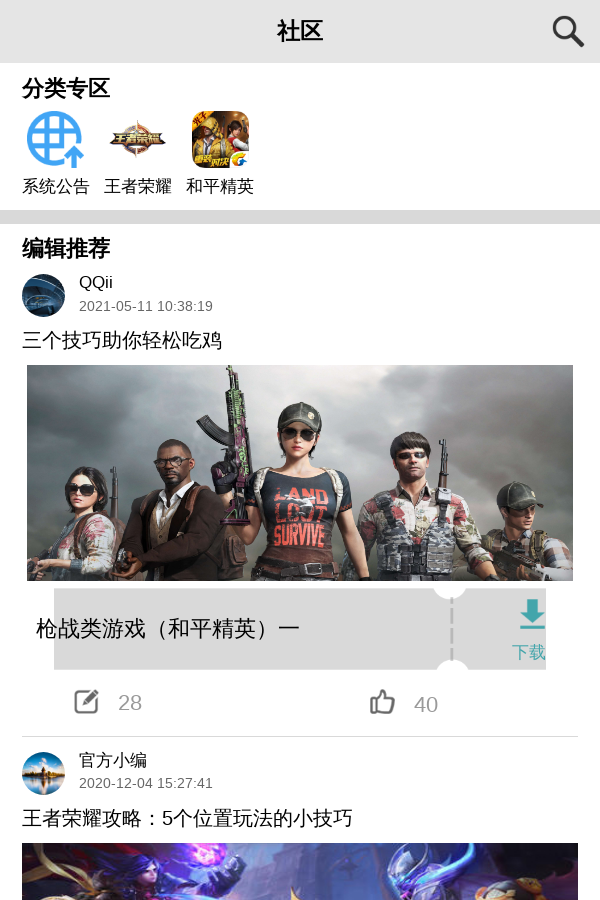

Clicked on Peace Elite game section at (138, 139) on xpath=//*[@id="app"]/div/div[2]/div/div/div[2]/section[1]/ul/li[2]/a/div/div/div
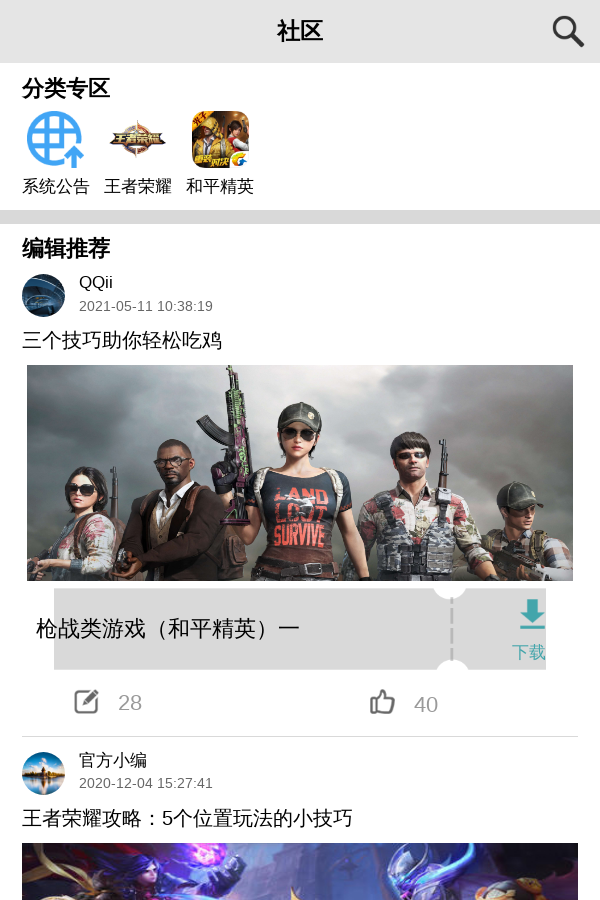

Waited for Peace Elite game page to load
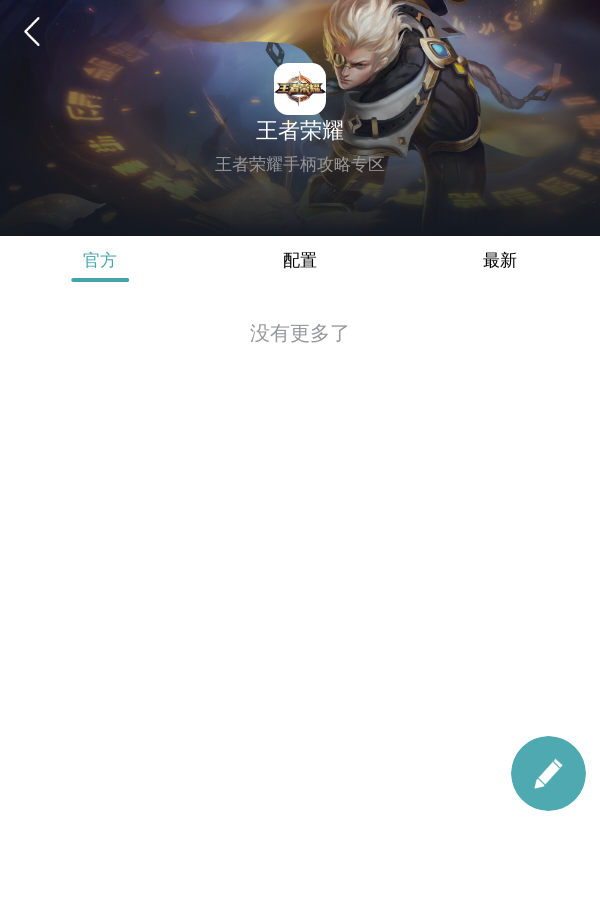

Switched to Configuration tab at (300, 261) on xpath=//*[@id="app"]/div/div[2]/div[1]/div[1]/div/div[2]/span
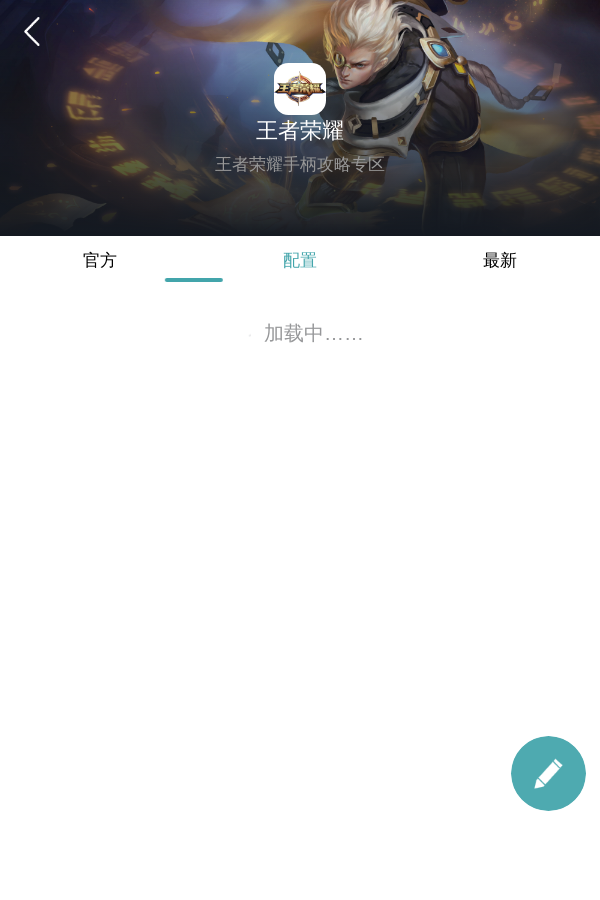

Waited for Configuration tab content to load
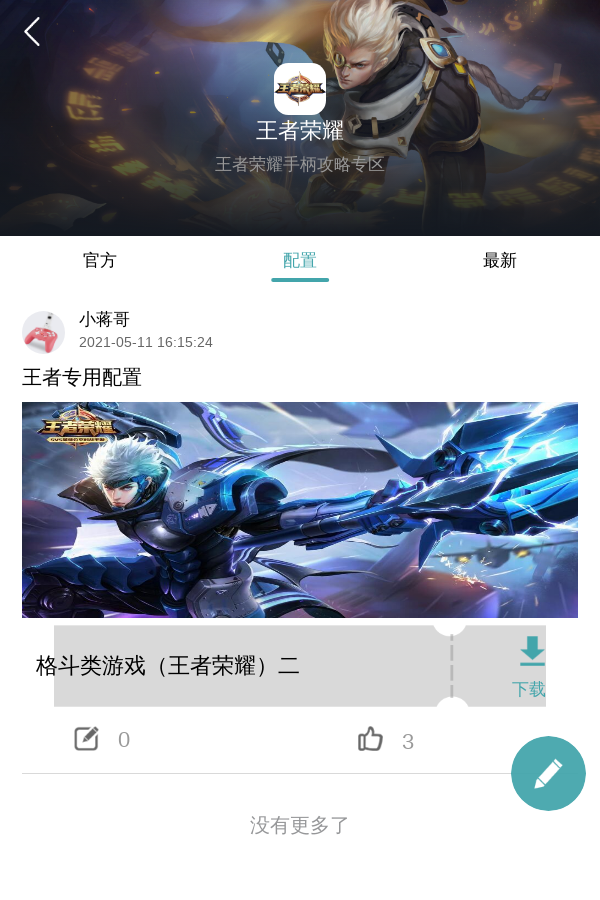

Switched to Latest tab at (500, 261) on xpath=//*[@id="app"]/div/div[2]/div[1]/div[1]/div/div[3]/span
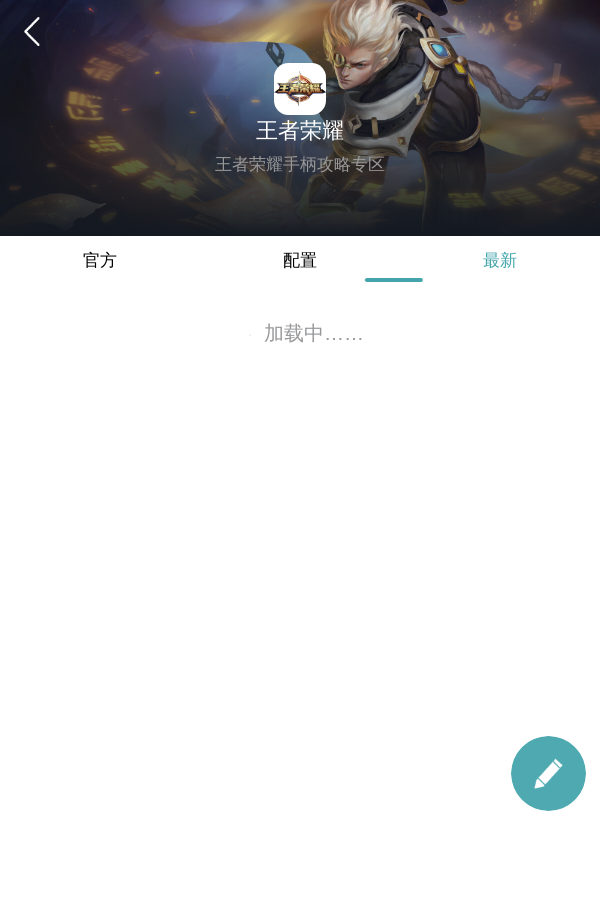

Waited for Latest tab content to load
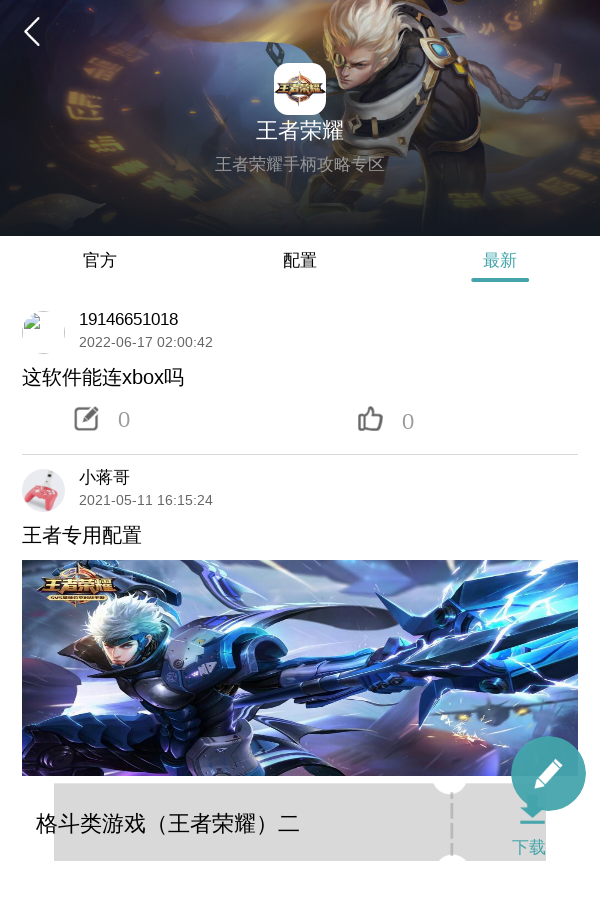

Clicked back button to return to home page at (32, 32) on xpath=//*[@id="app"]/div/div[1]/div[2]/div[1]/div/div[1]/div
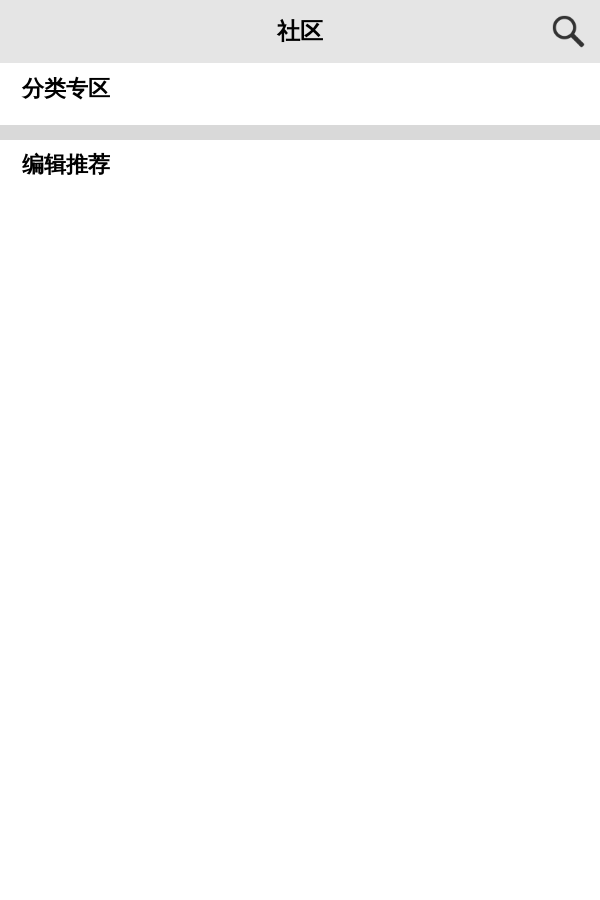

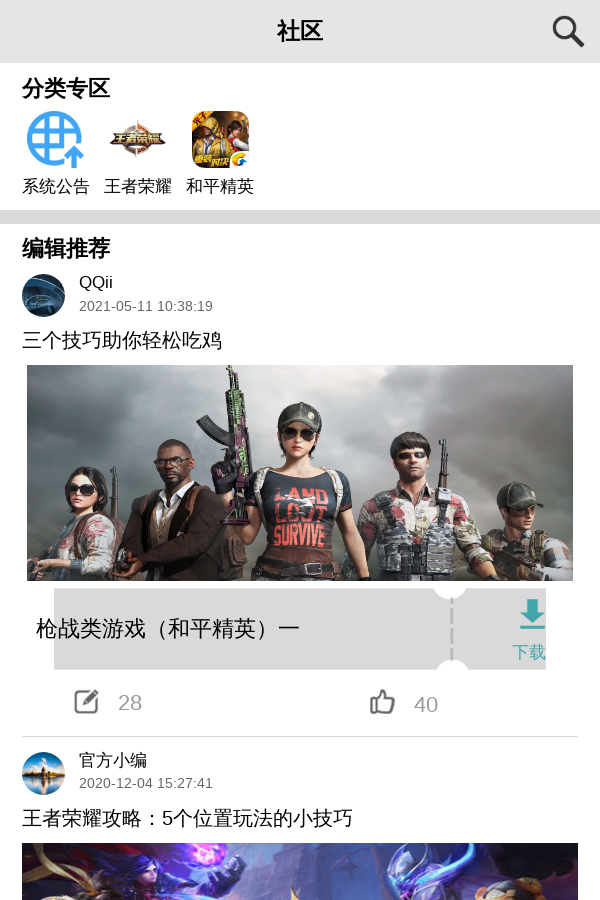